Tests form submission and validation by filling out various form fields and verifying that the appropriate success/error classes are applied after submission

Starting URL: https://bonigarcia.dev/selenium-webdriver-java/data-types.html

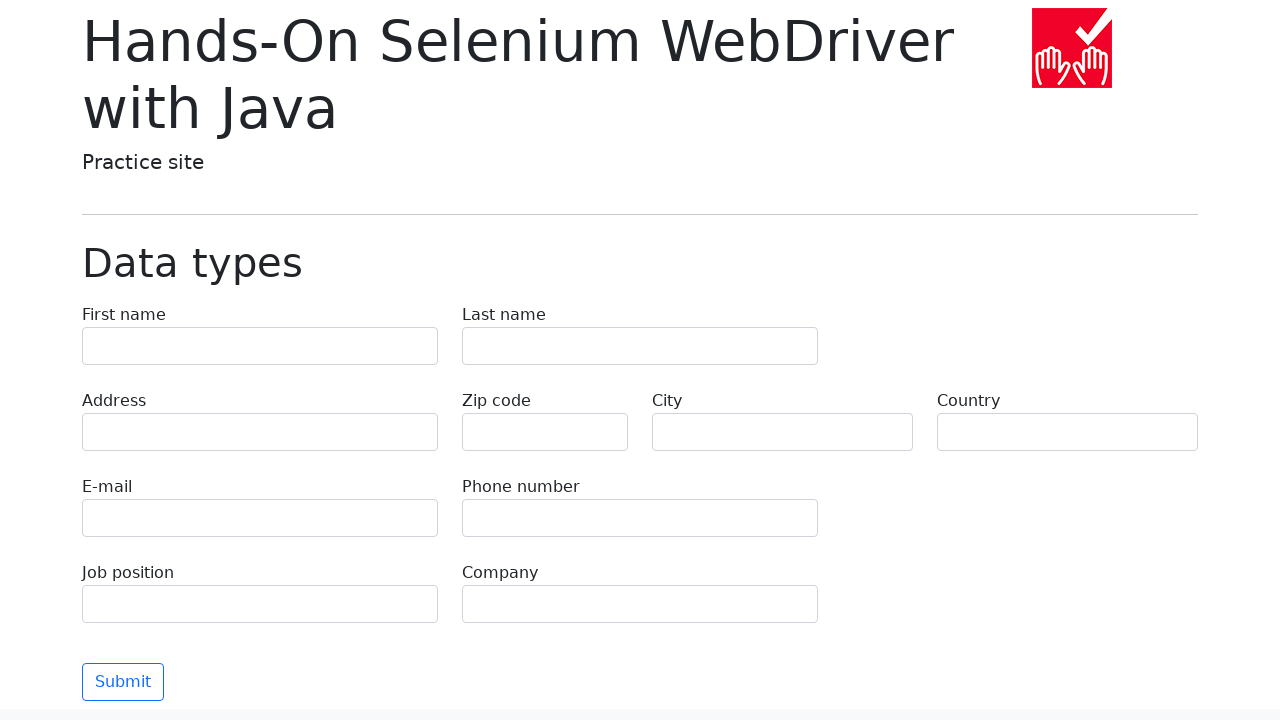

Filled first name field with 'Иван' on [name='first-name']
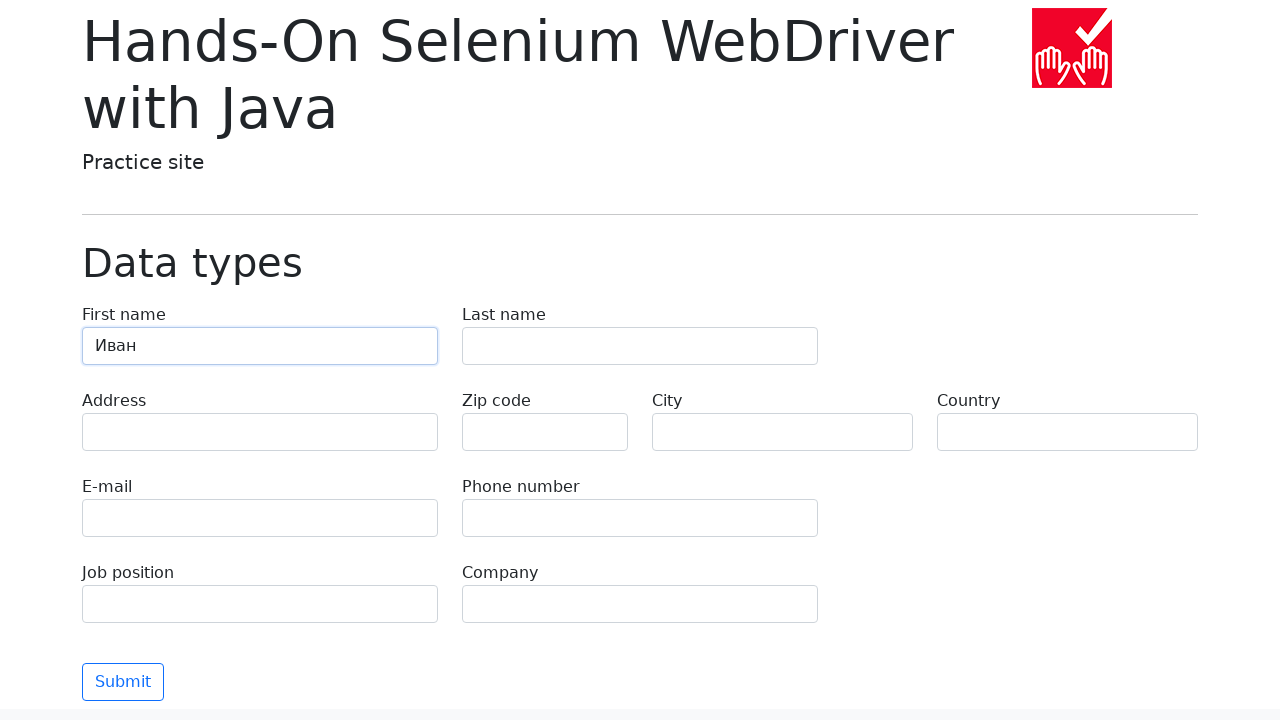

Filled last name field with 'Петров' on [name='last-name']
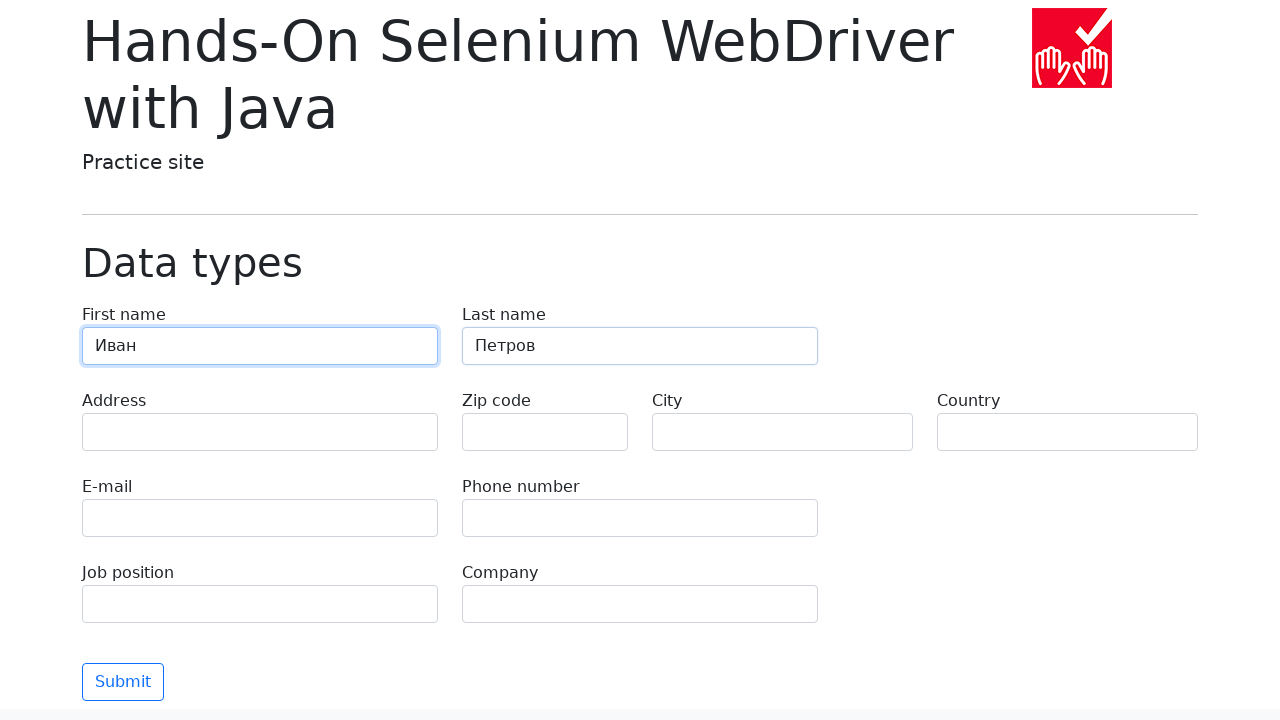

Filled address field with 'Ленина, 55-3' on [name='address']
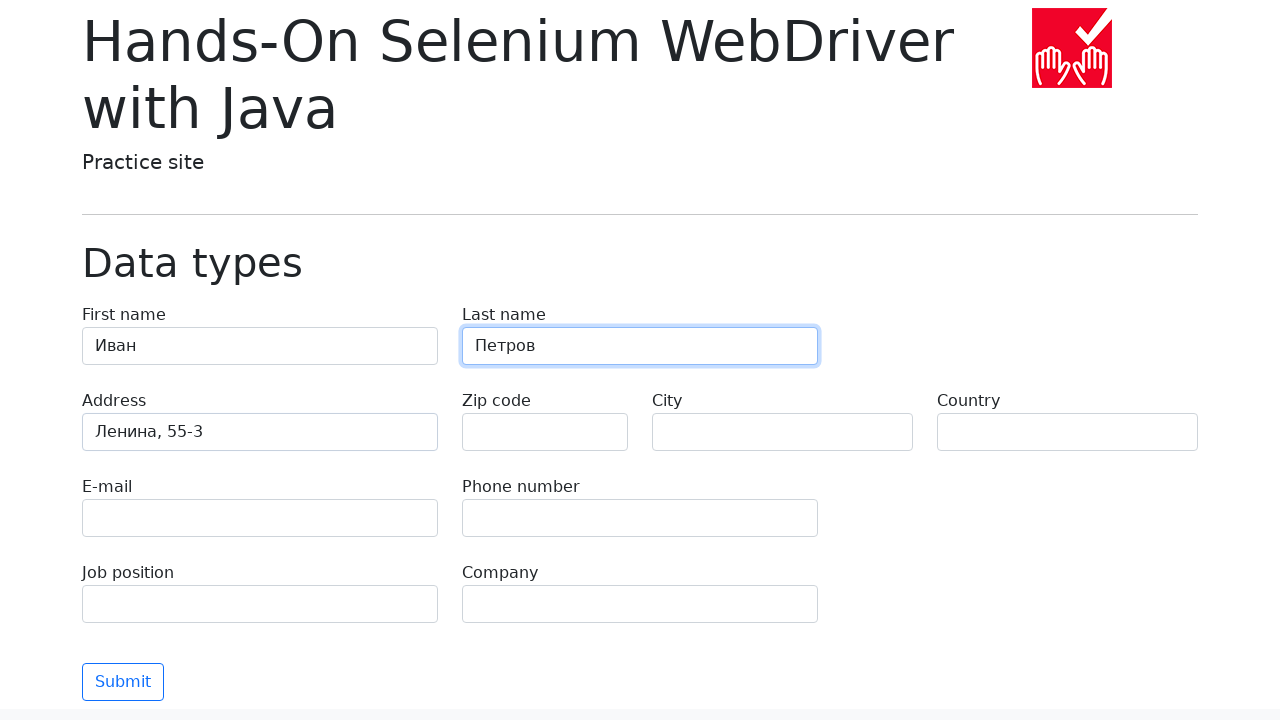

Filled email field with 'test@skypro.com' on [name='e-mail']
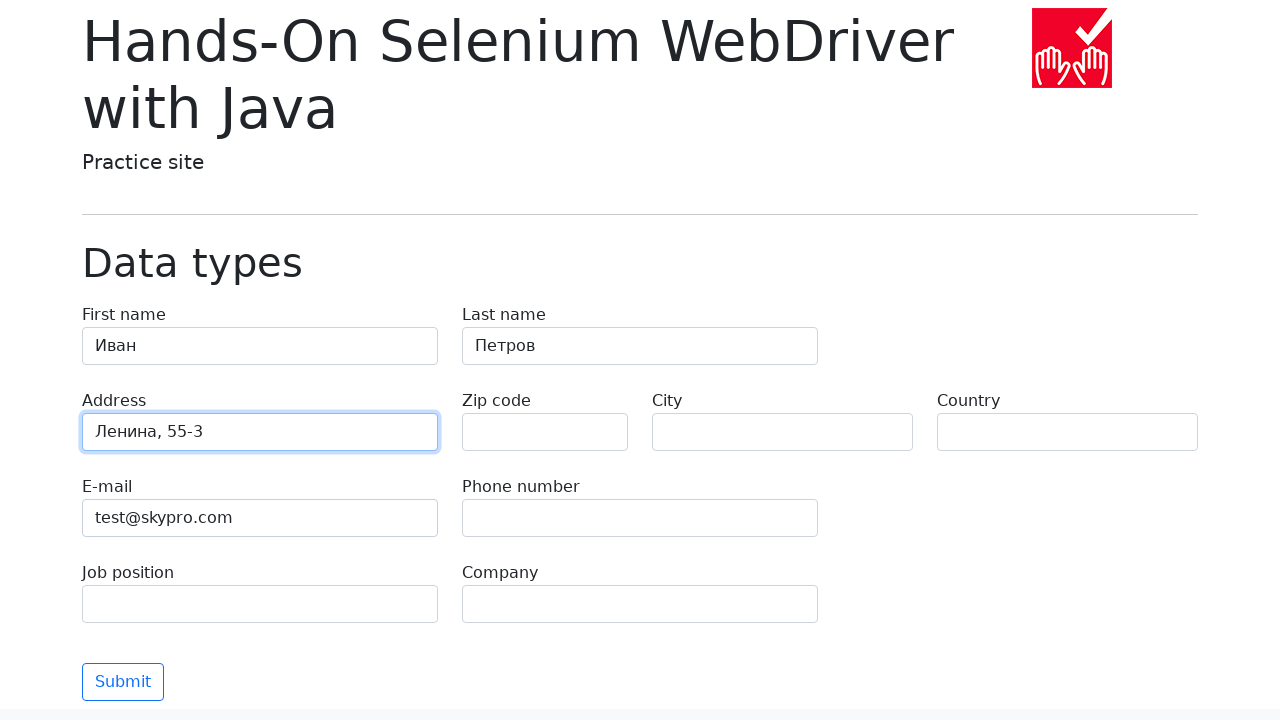

Filled phone number field with '+7985899998787' on [name='phone']
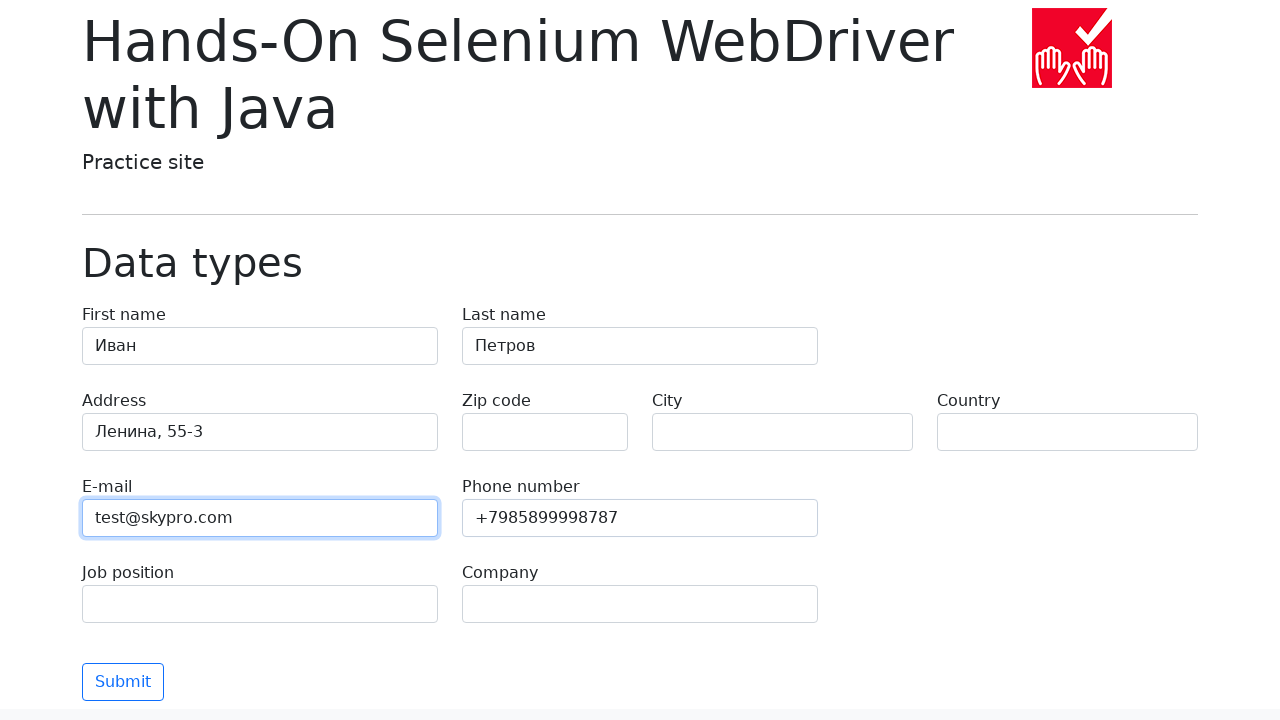

Filled city field with 'Москва' on [name='city']
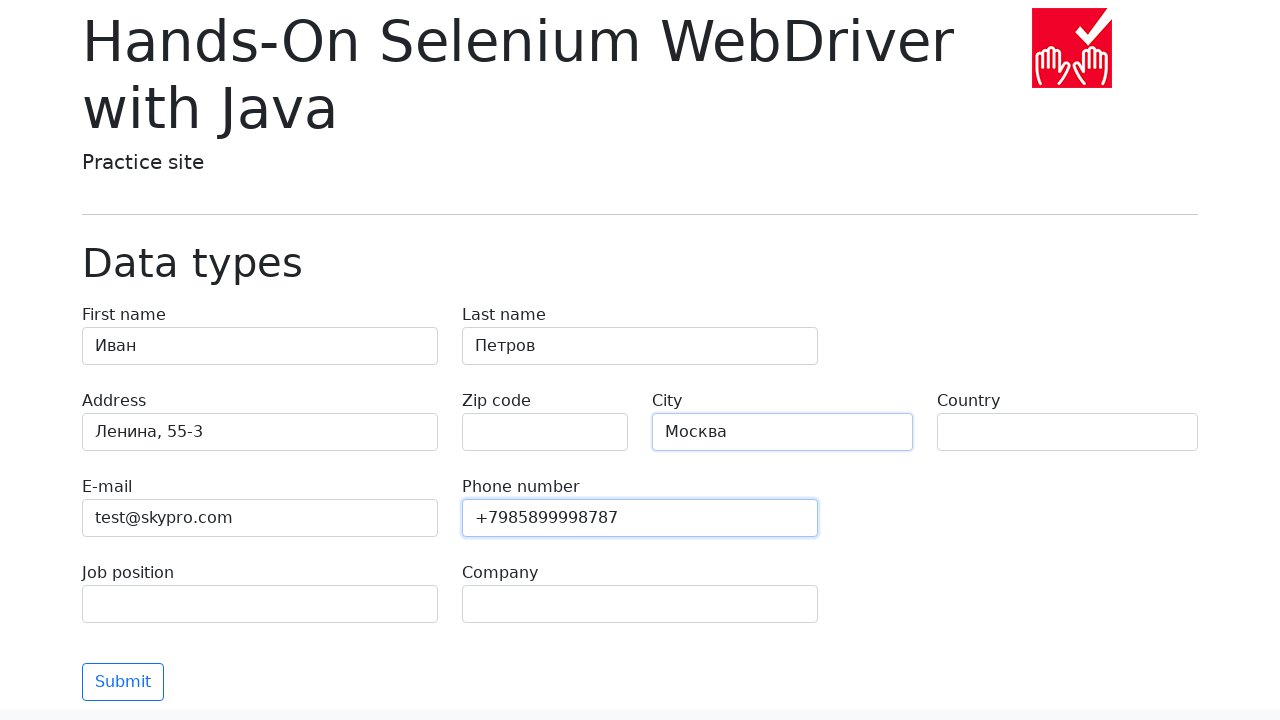

Filled country field with 'Россия' on [name='country']
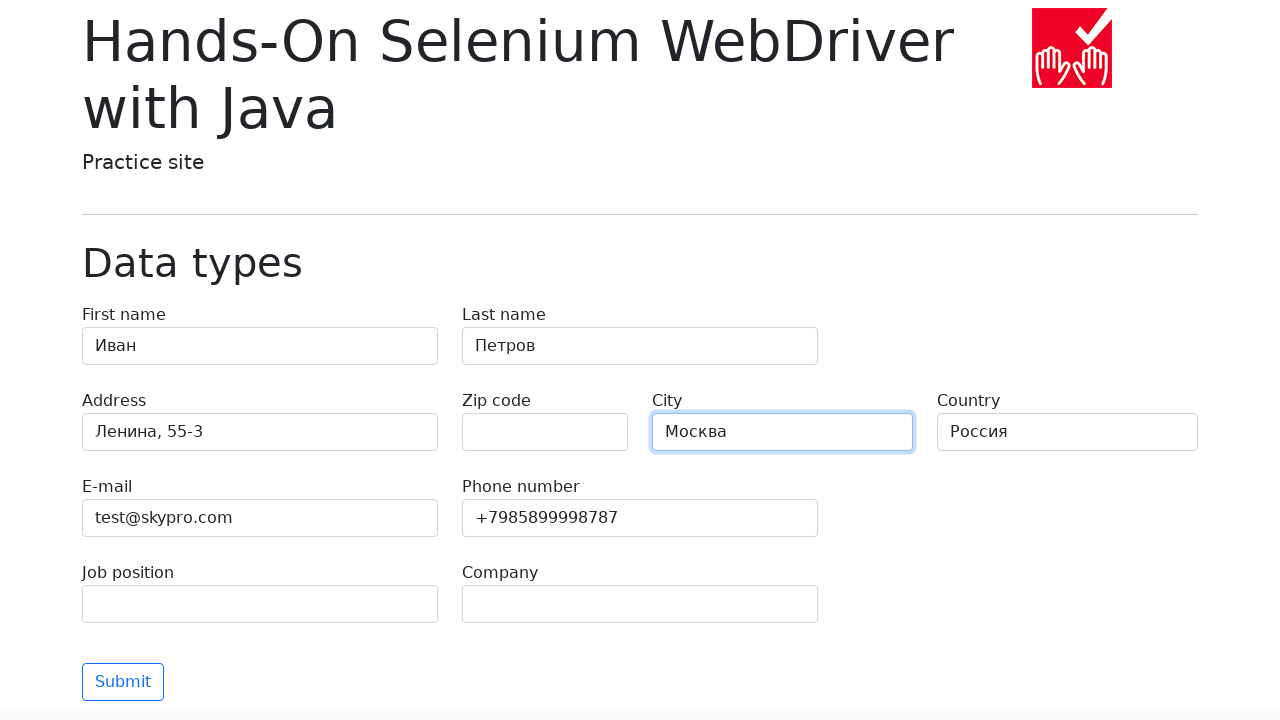

Filled job position field with 'QA' on [name='job-position']
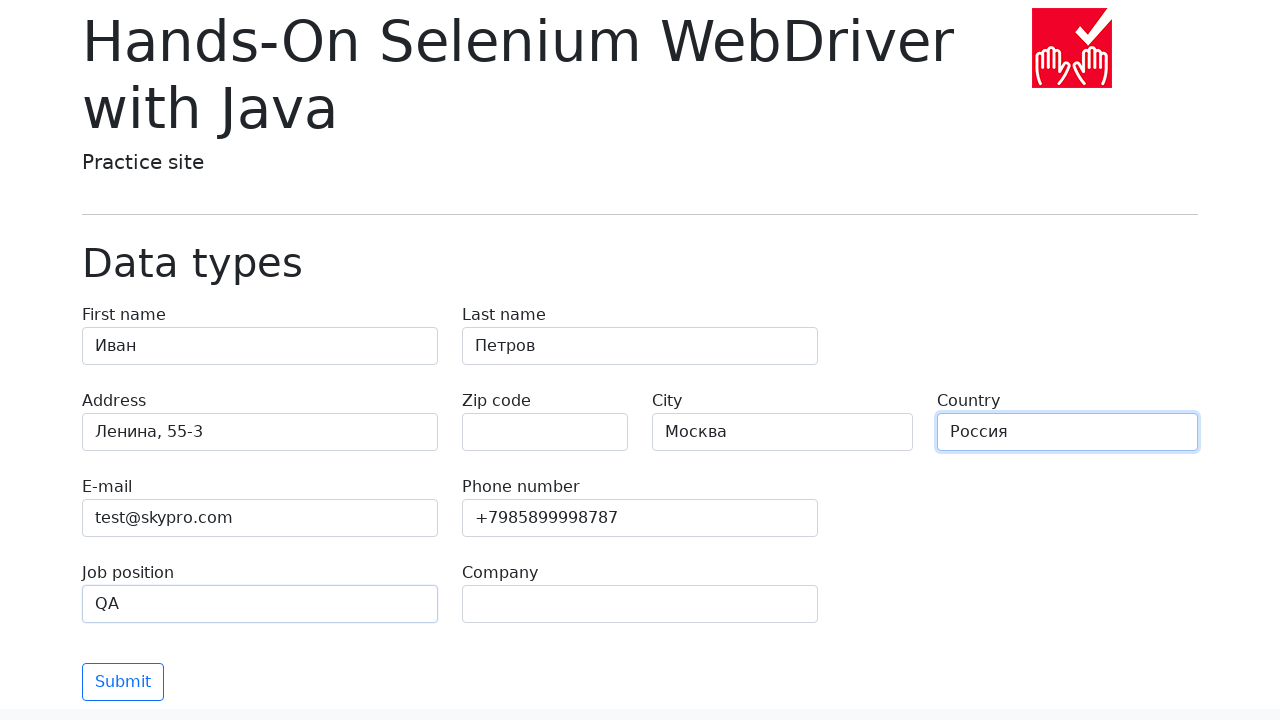

Filled company field with 'SkyPro' on [name='company']
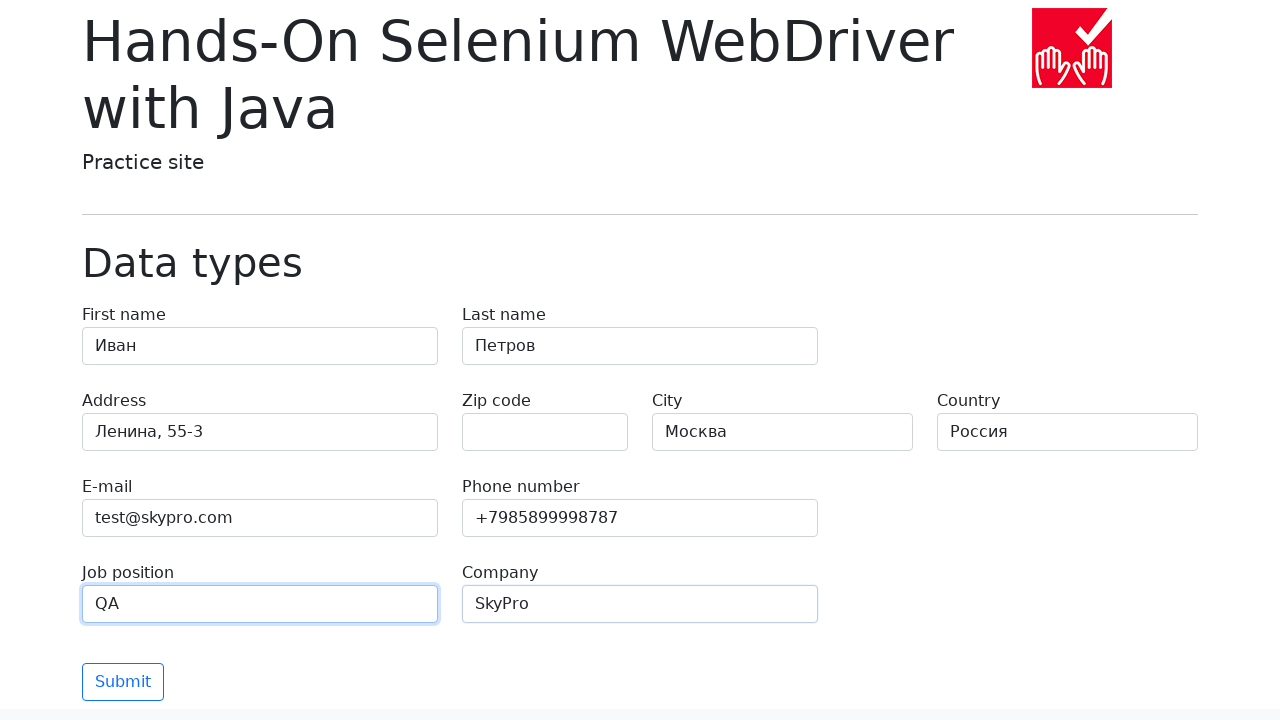

Clicked submit button to submit form at (123, 682) on button[type=submit]
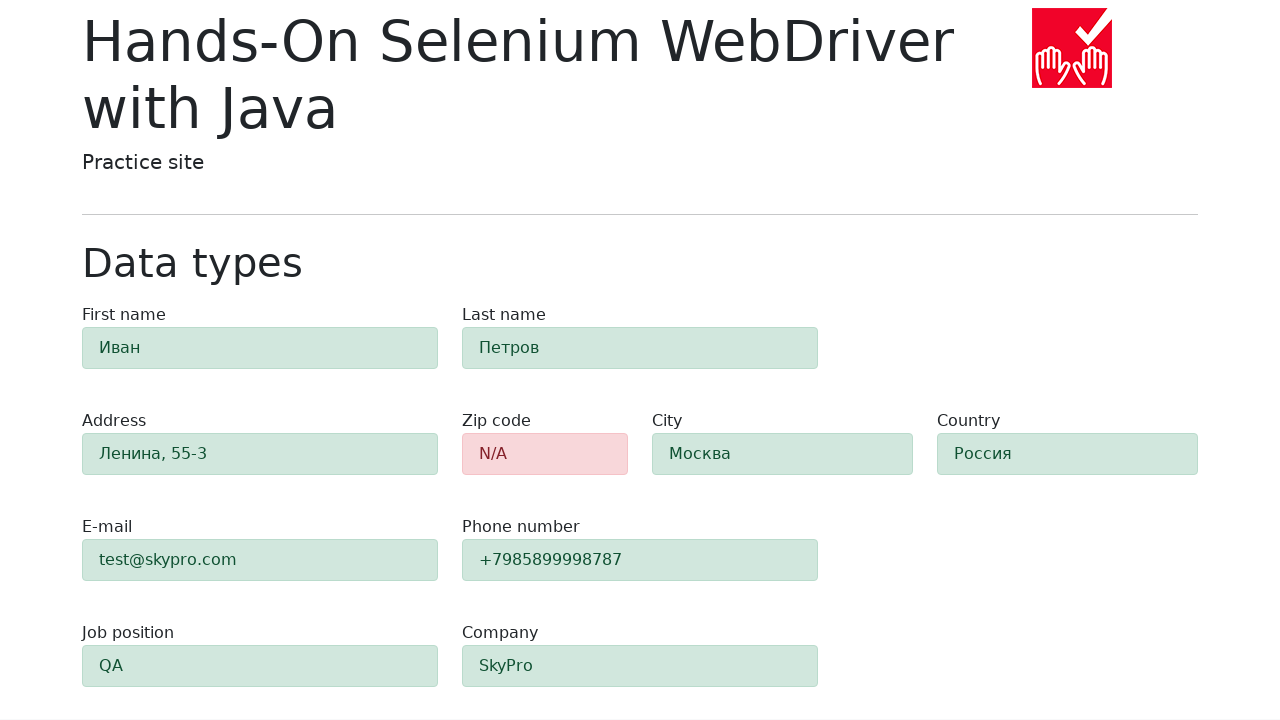

Form validation completed - zip code field shows danger alert
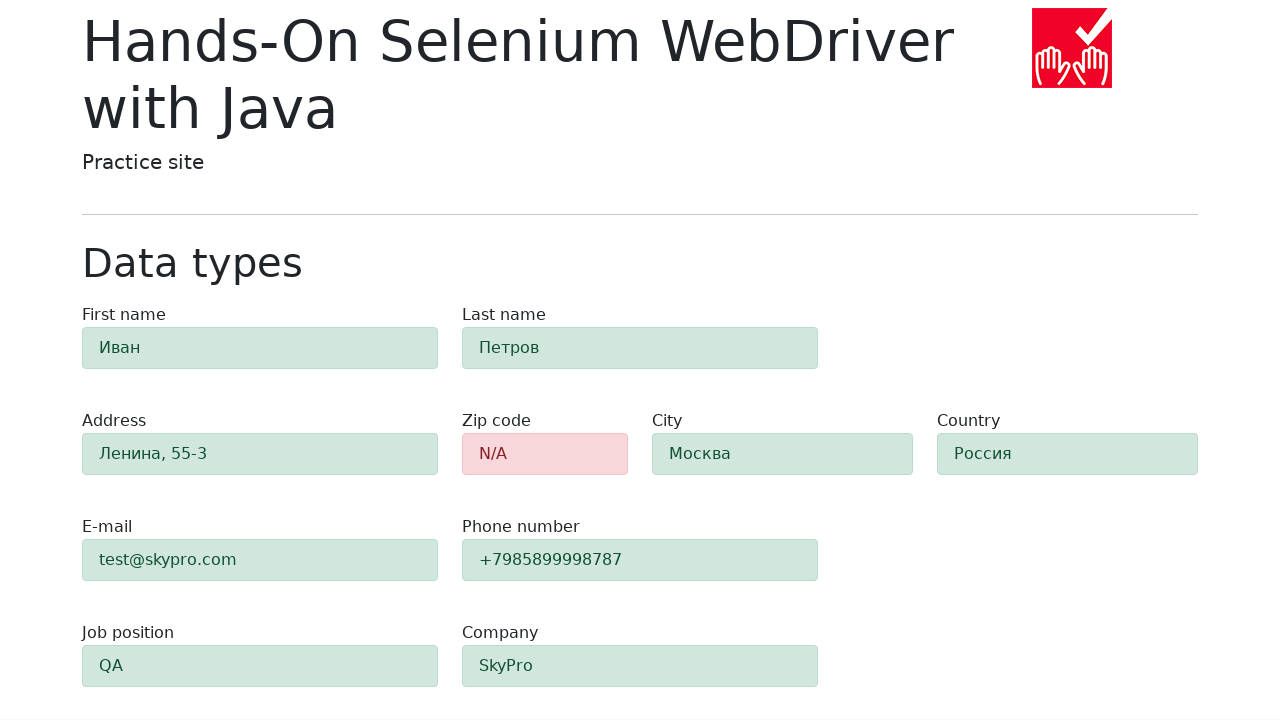

Verified zip code field has alert-danger class
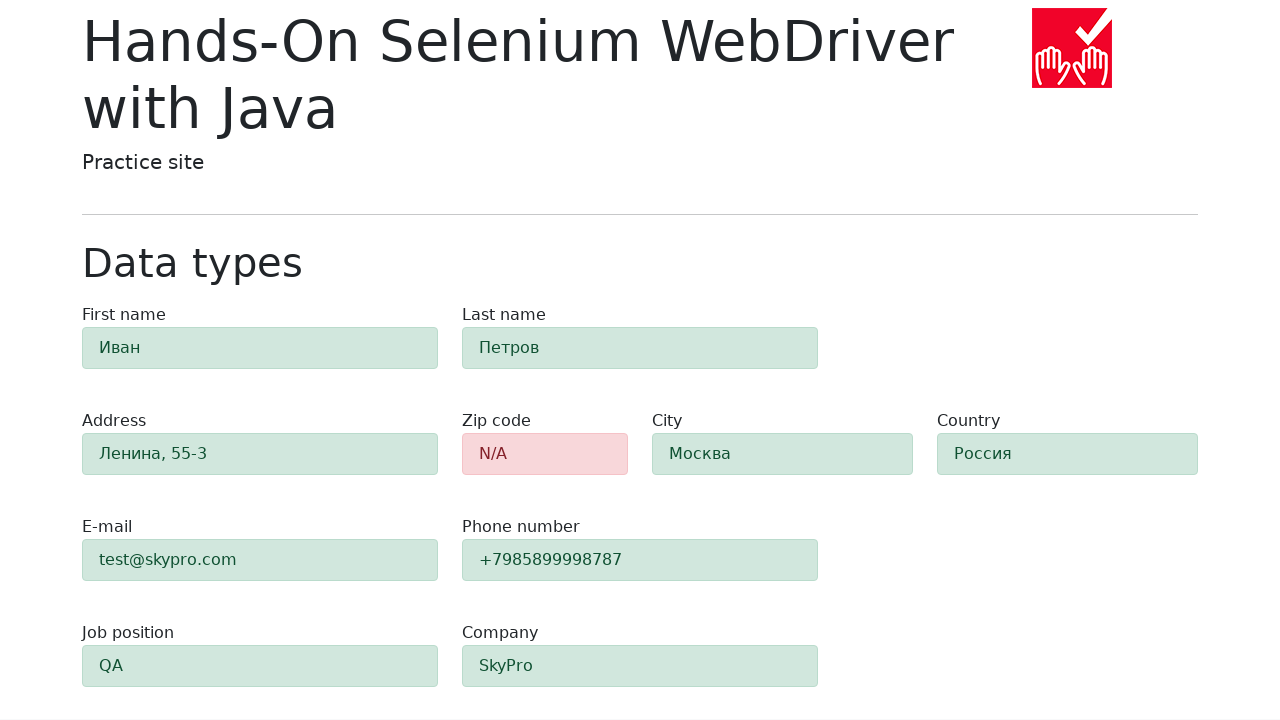

Verified first name field has alert-success class
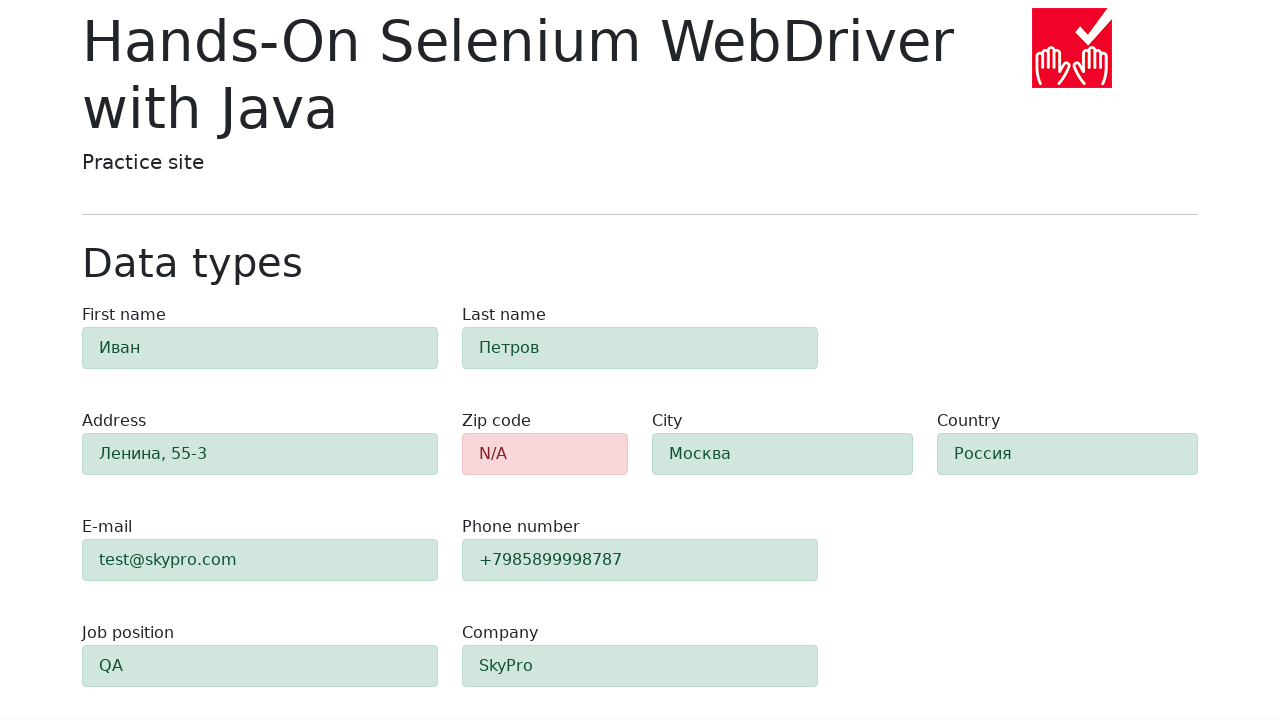

Verified last name field has alert-success class
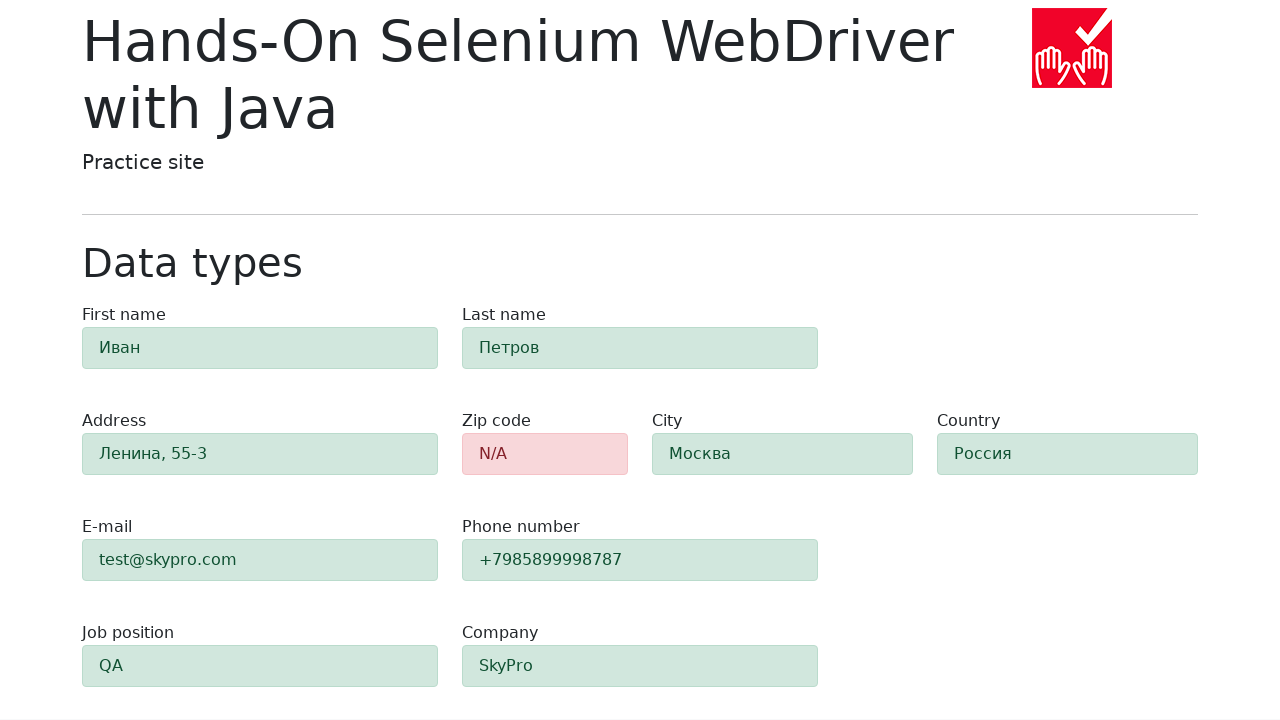

Verified address field has alert-success class
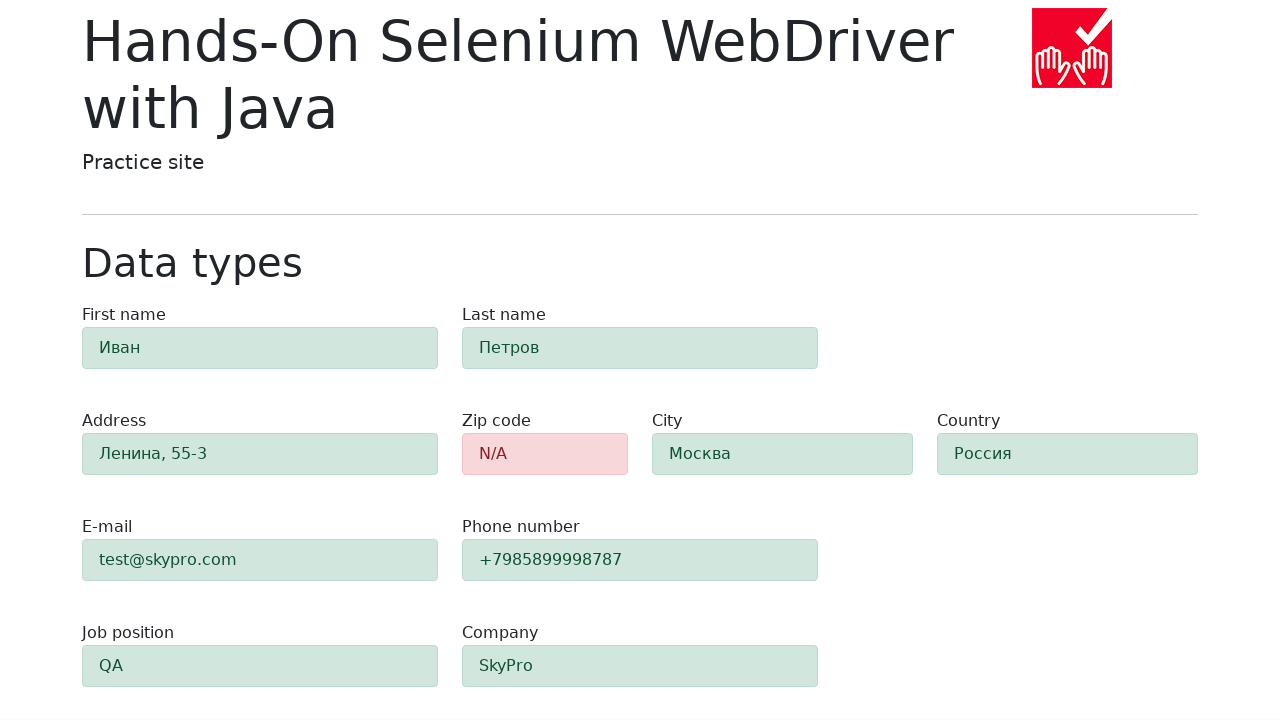

Verified email field has alert-success class
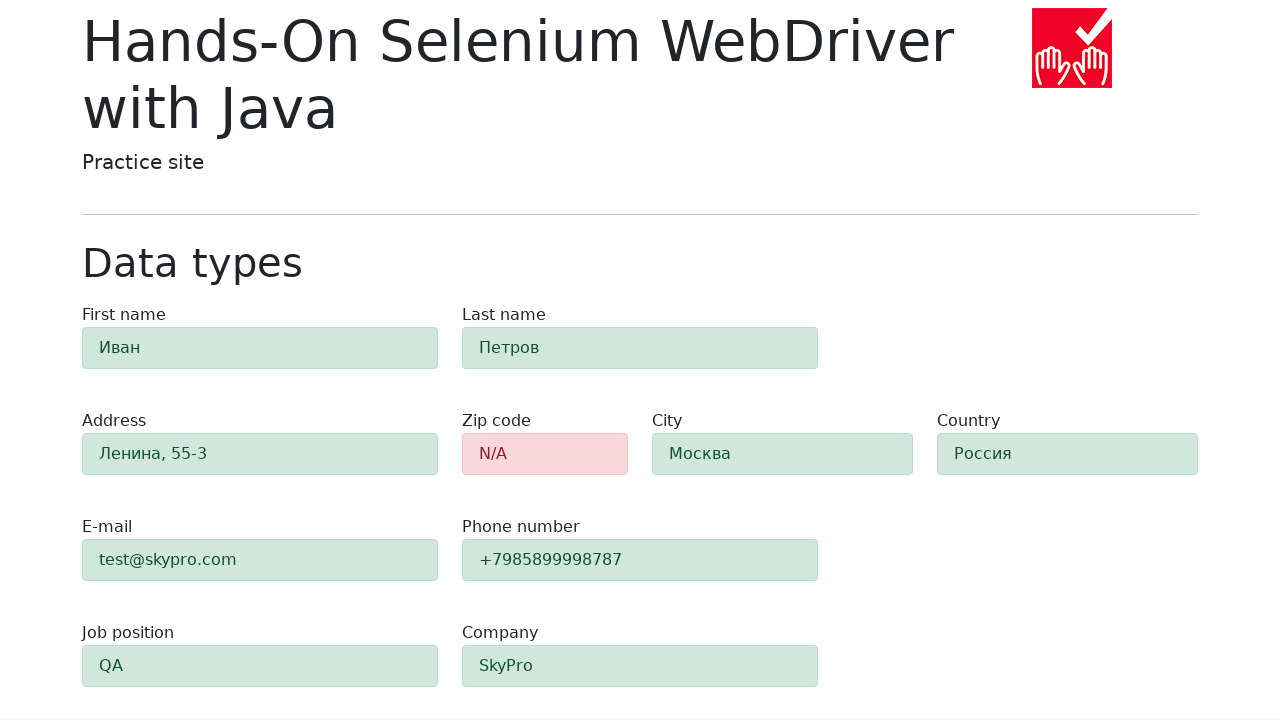

Verified phone field has alert-success class
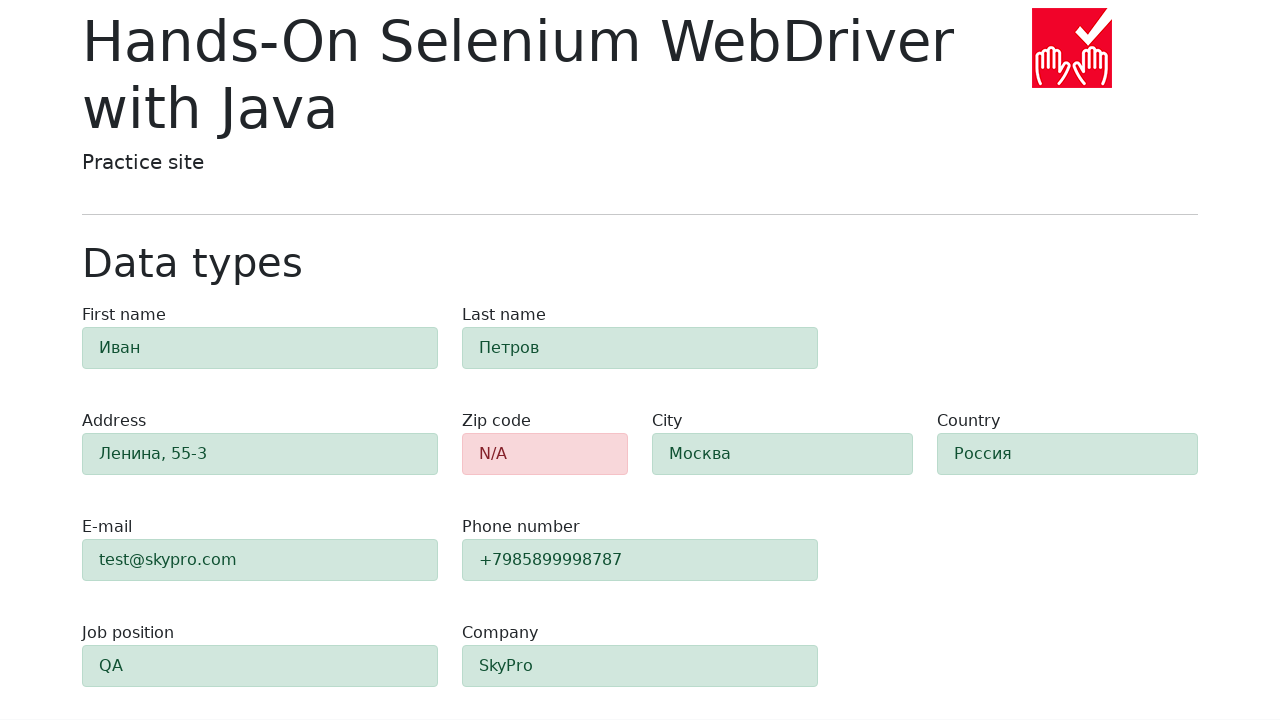

Verified city field has alert-success class
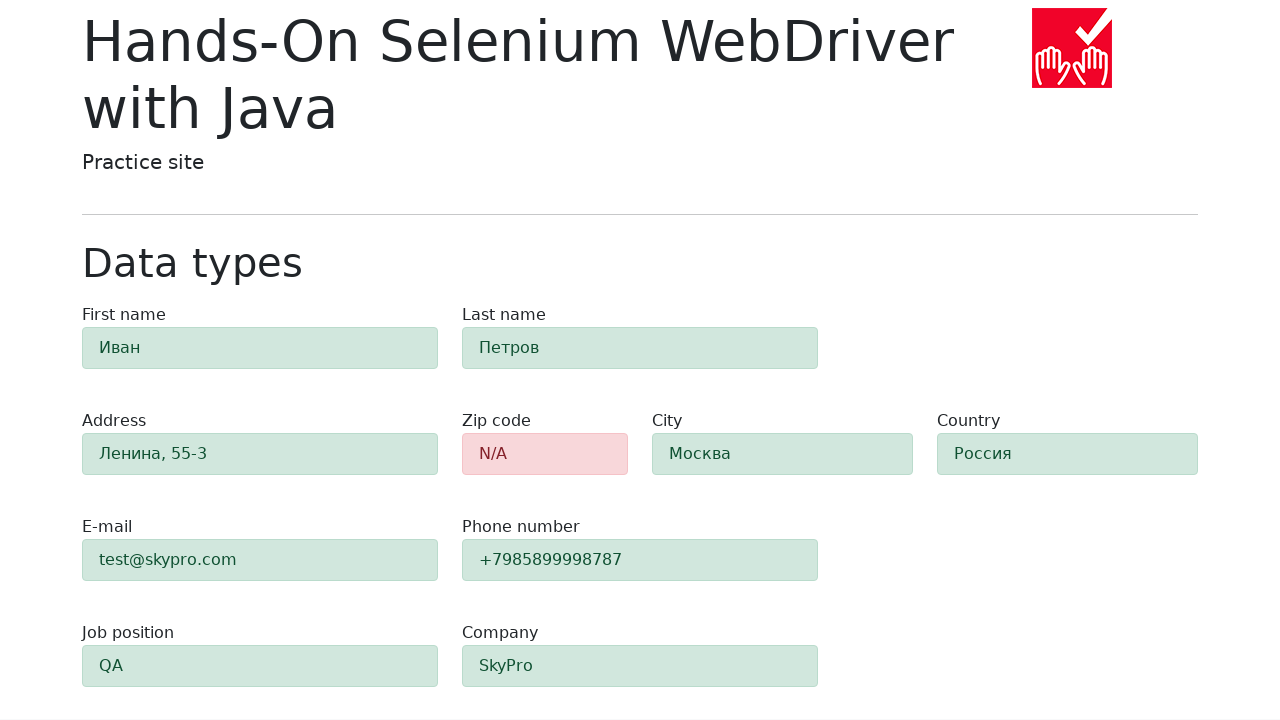

Verified country field has alert-success class
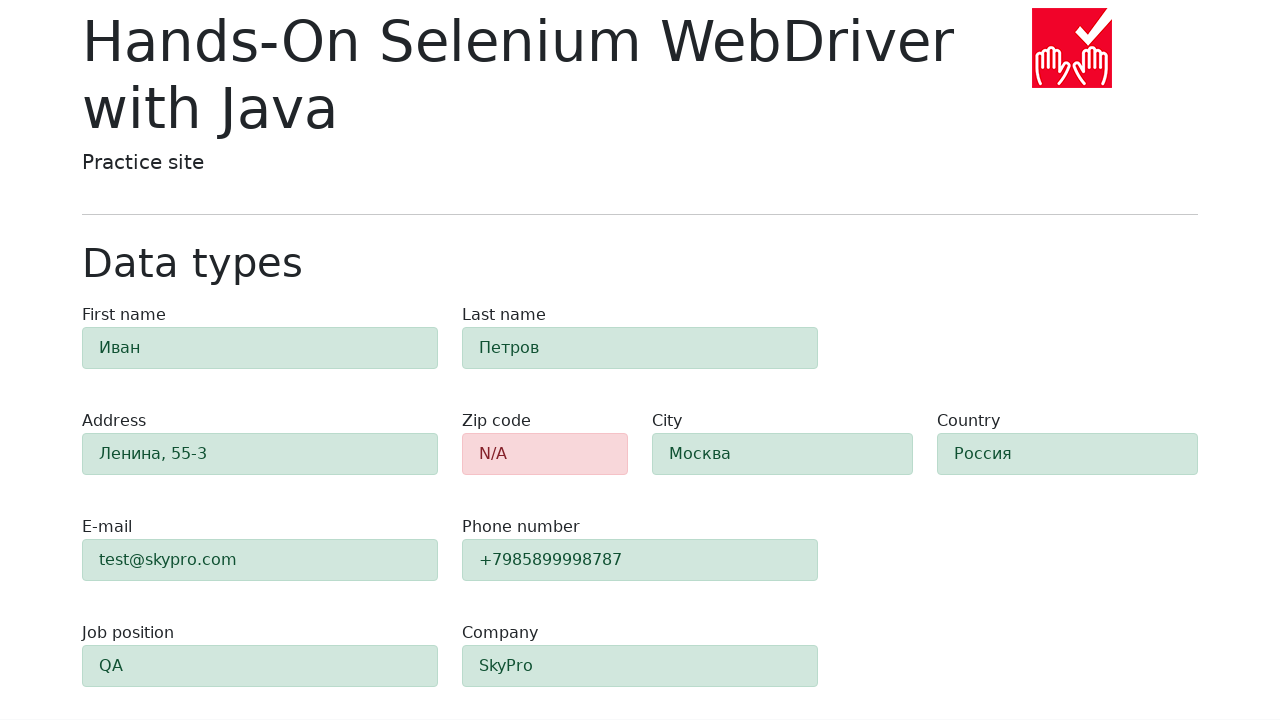

Verified job position field has alert-success class
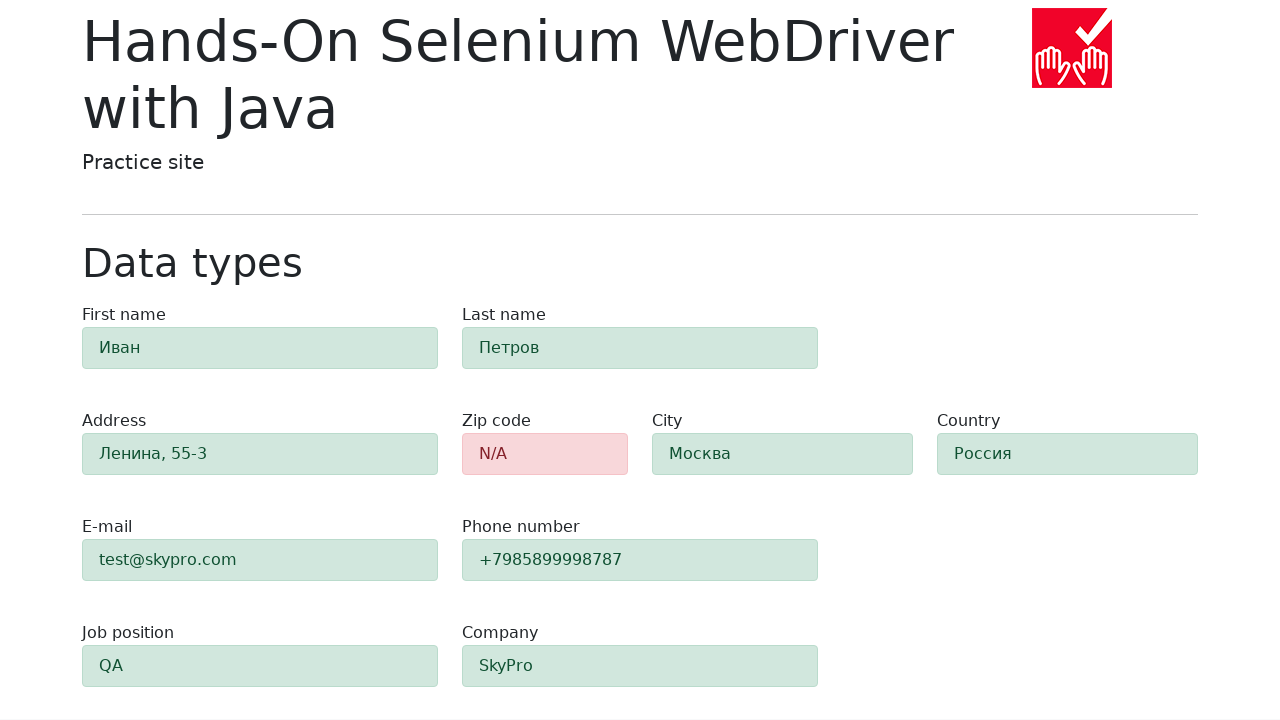

Verified company field has alert-success class
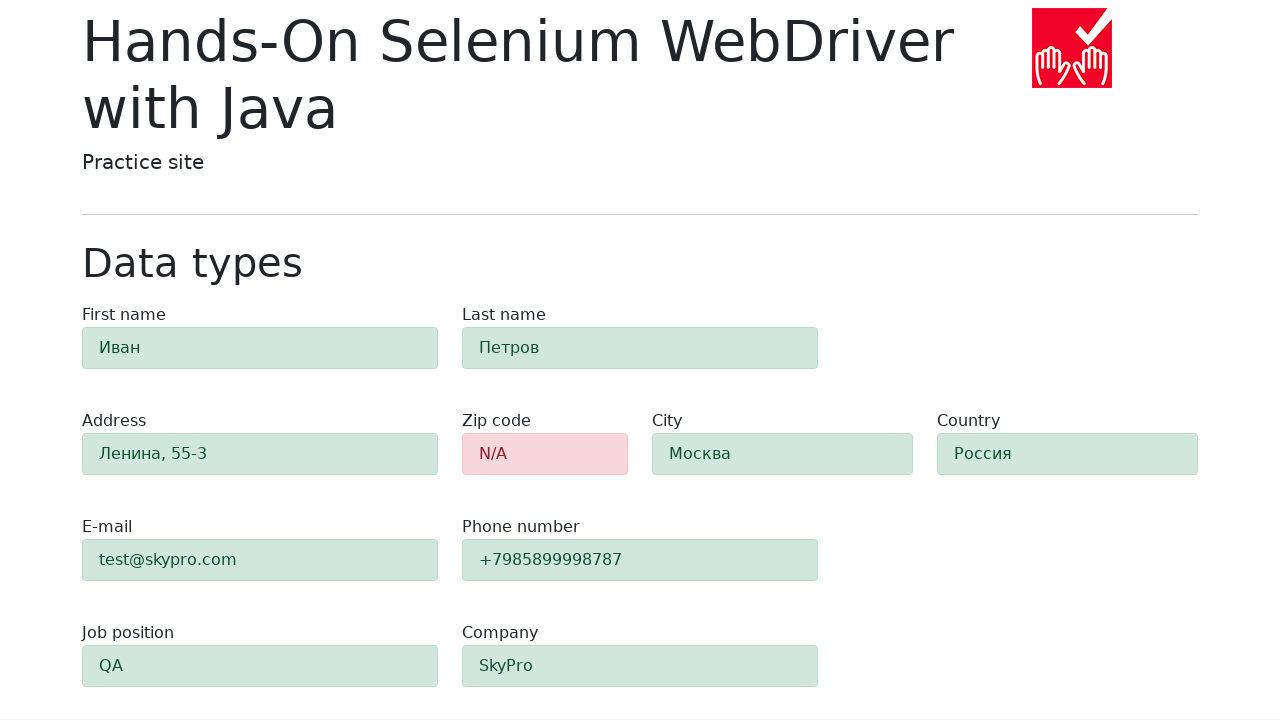

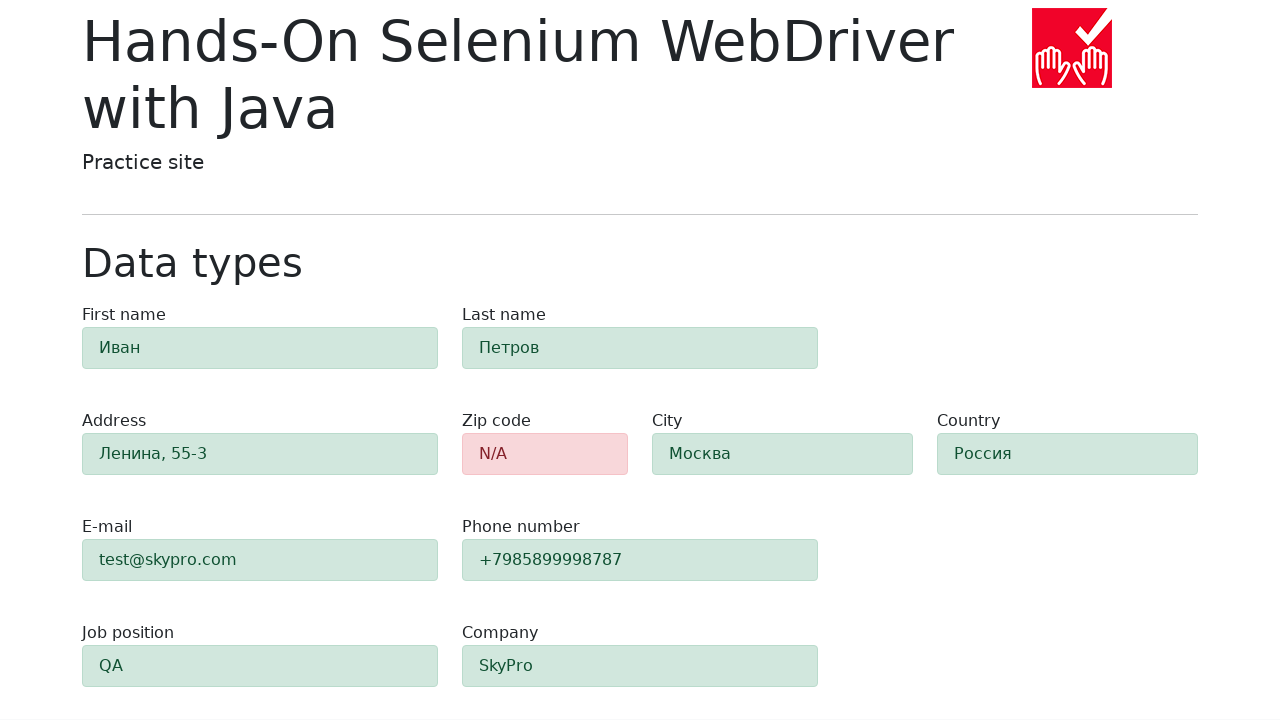